Tests checkbox automation by navigating to a dropdowns page, clicking all checkboxes in a loop, and then toggling each checkbox individually by index

Starting URL: https://dmytro-ch21.github.io

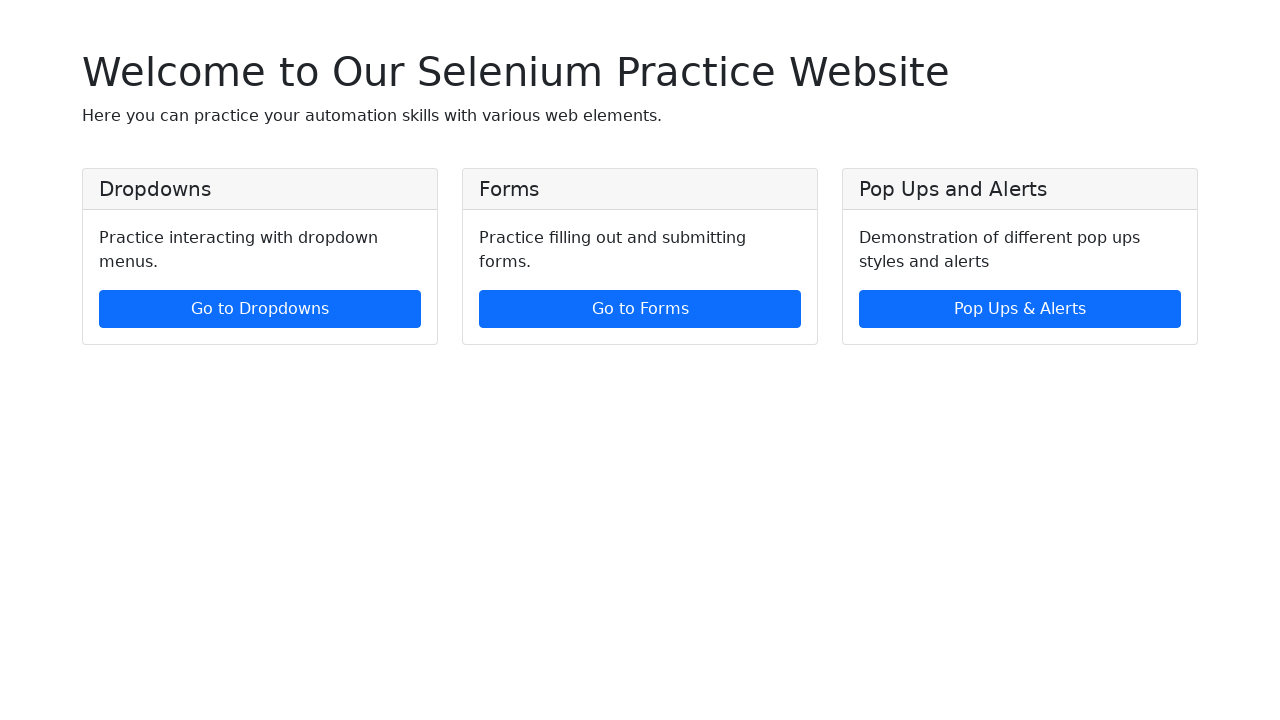

Clicked 'Go to Dropdowns' link at (260, 309) on xpath=//a[contains(.,'Go to Dropdowns')]
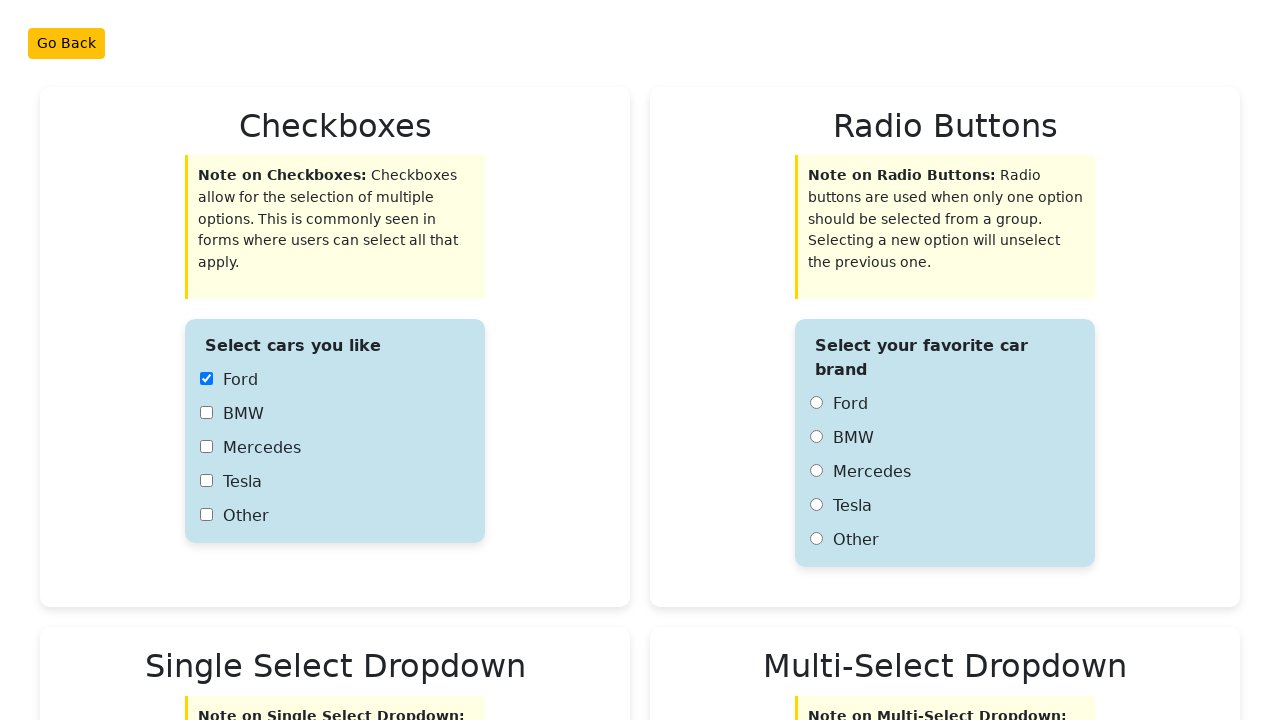

Checkboxes became visible
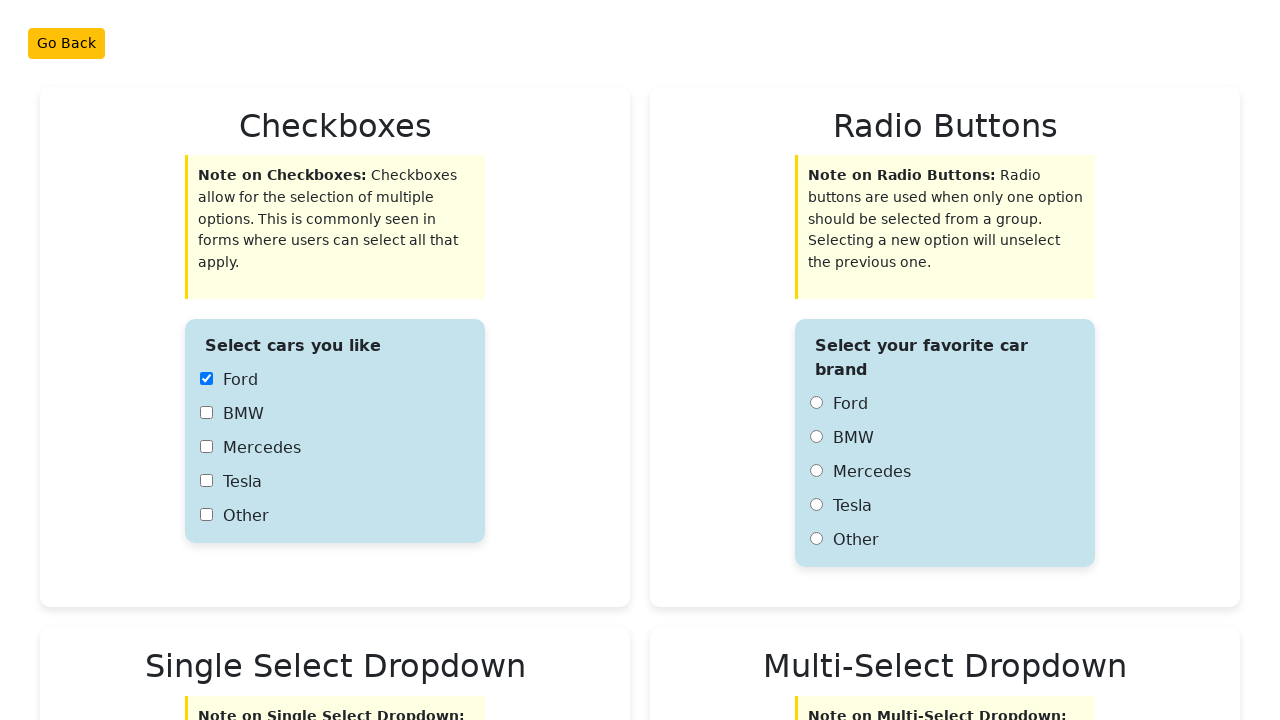

Found 5 checkboxes
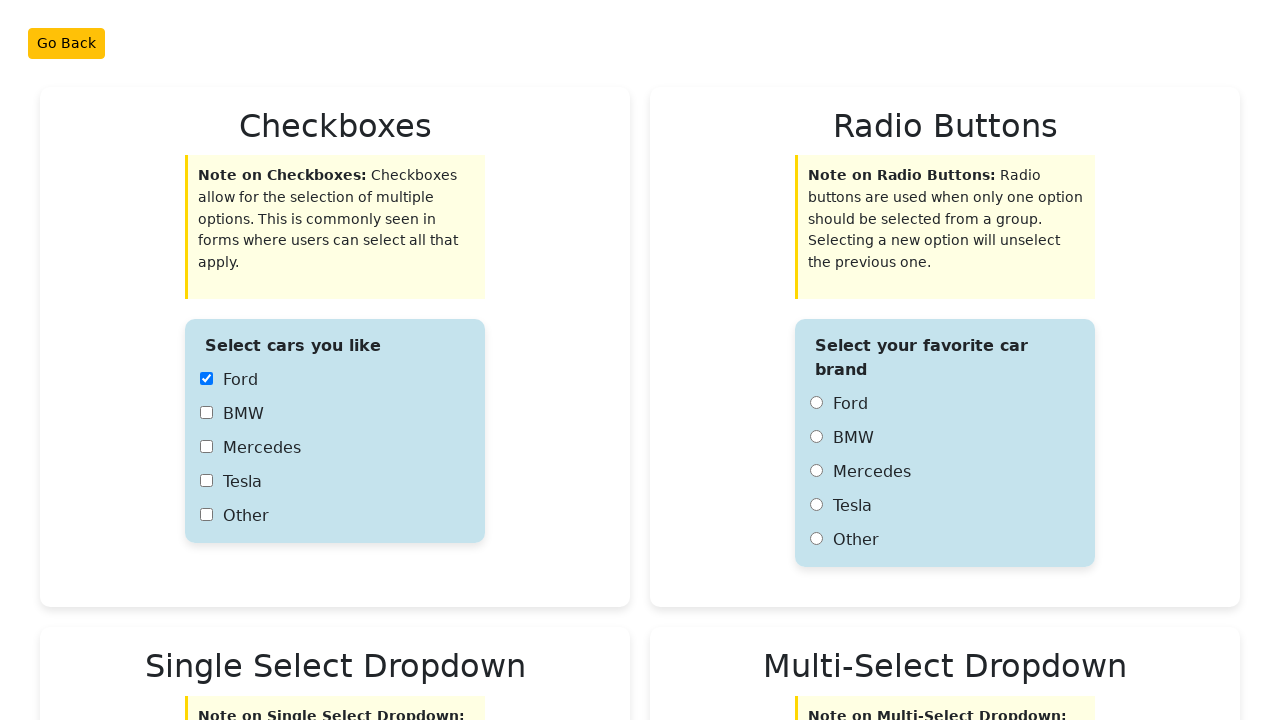

Clicked checkbox 1 of 5 at (206, 379) on input[type='checkbox'] >> nth=0
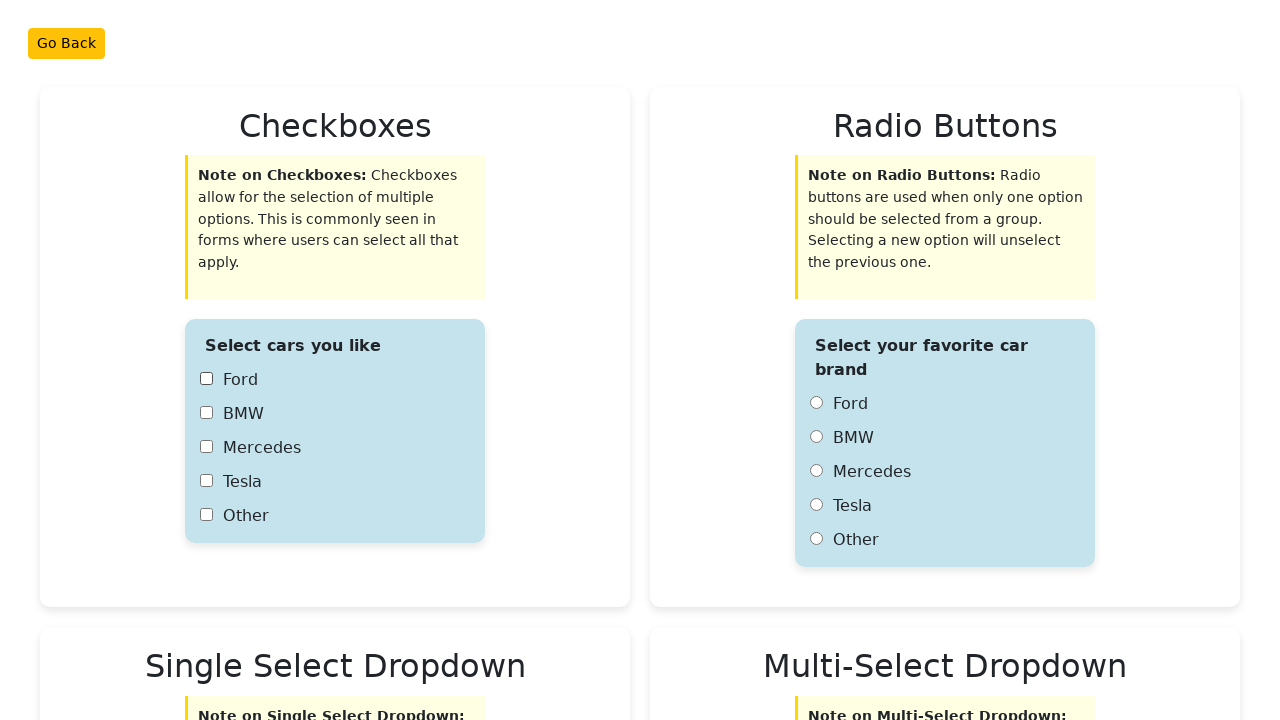

Clicked checkbox 2 of 5 at (206, 413) on input[type='checkbox'] >> nth=1
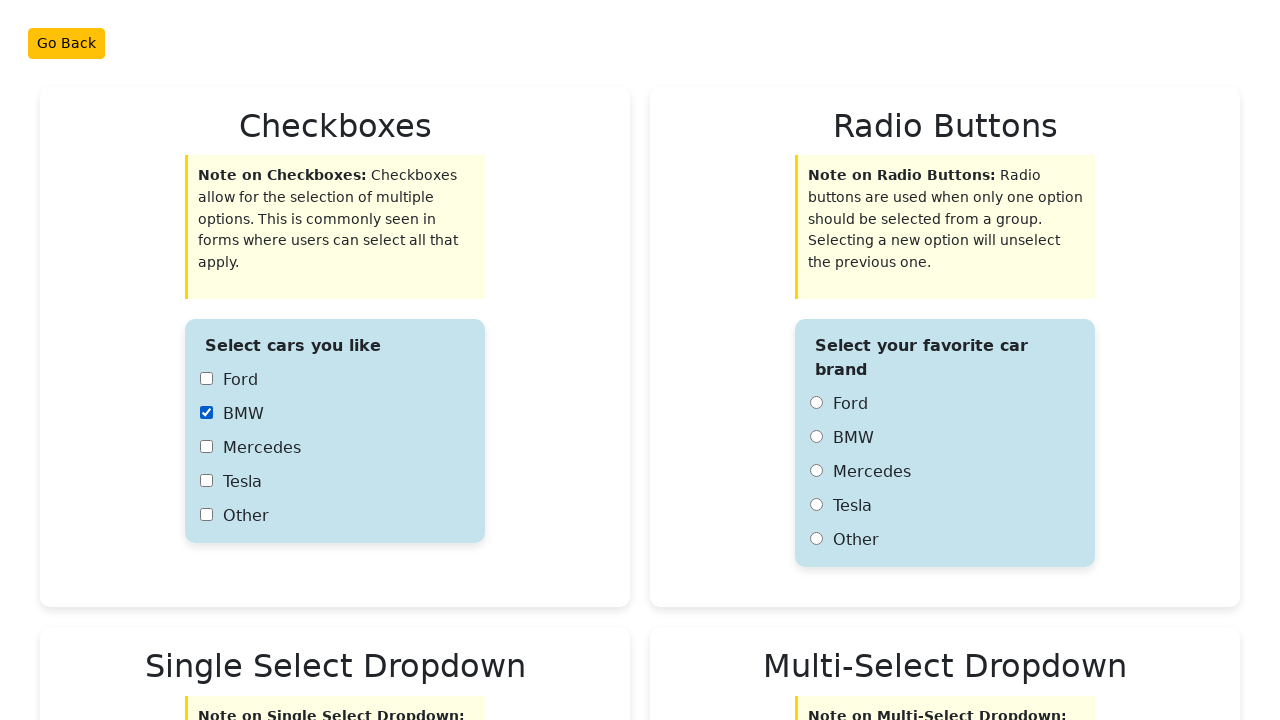

Clicked checkbox 3 of 5 at (206, 447) on input[type='checkbox'] >> nth=2
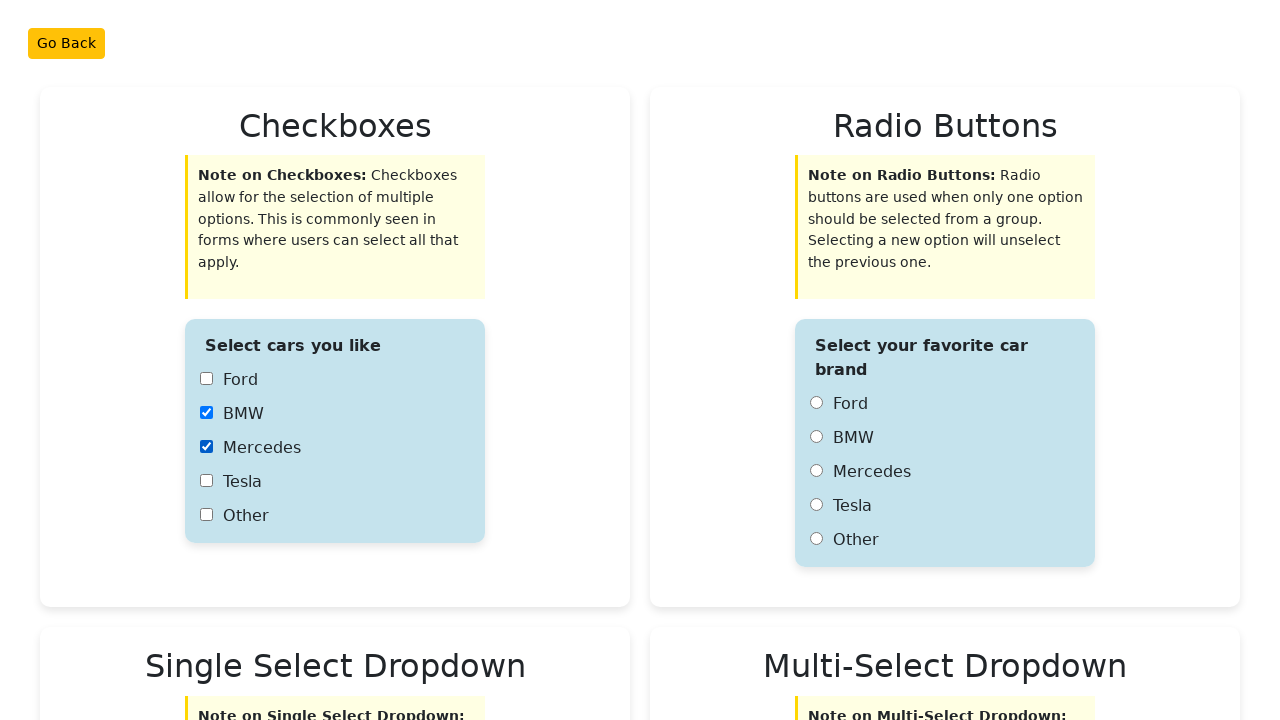

Clicked checkbox 4 of 5 at (206, 481) on input[type='checkbox'] >> nth=3
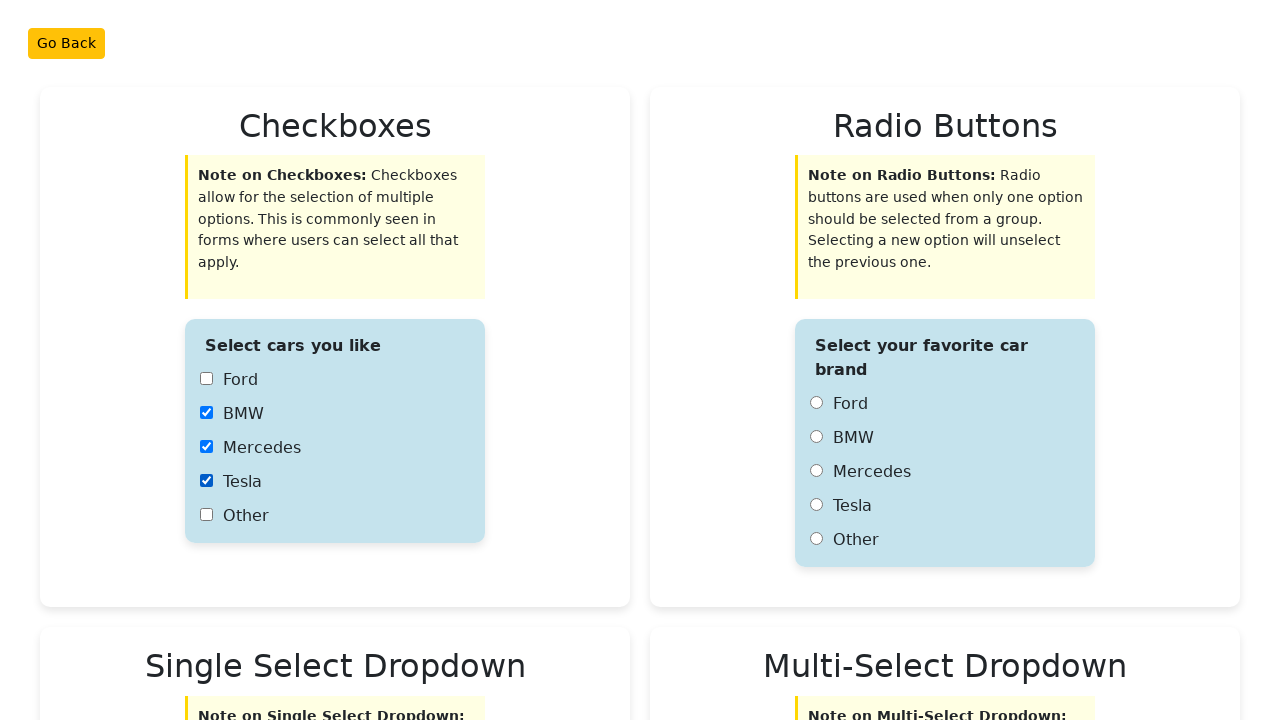

Clicked checkbox 5 of 5 at (206, 515) on input[type='checkbox'] >> nth=4
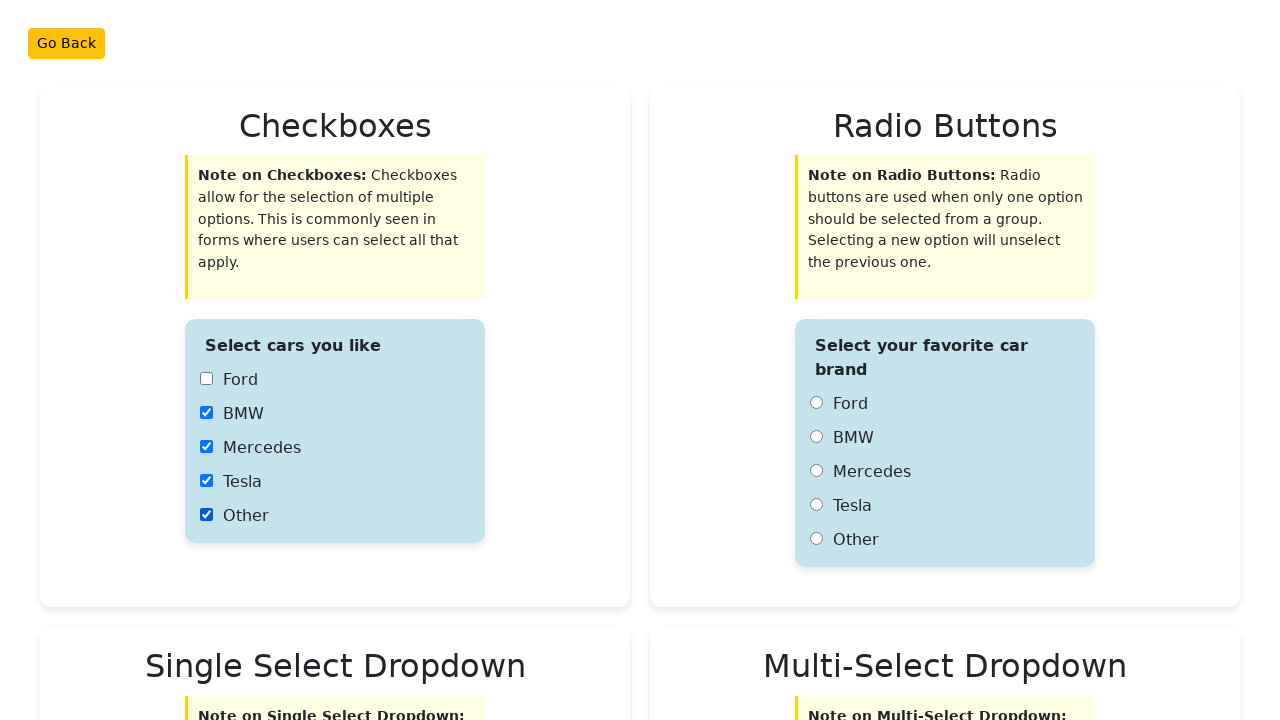

Toggled checkbox 1 individually at (206, 379) on input[type='checkbox'] >> nth=0
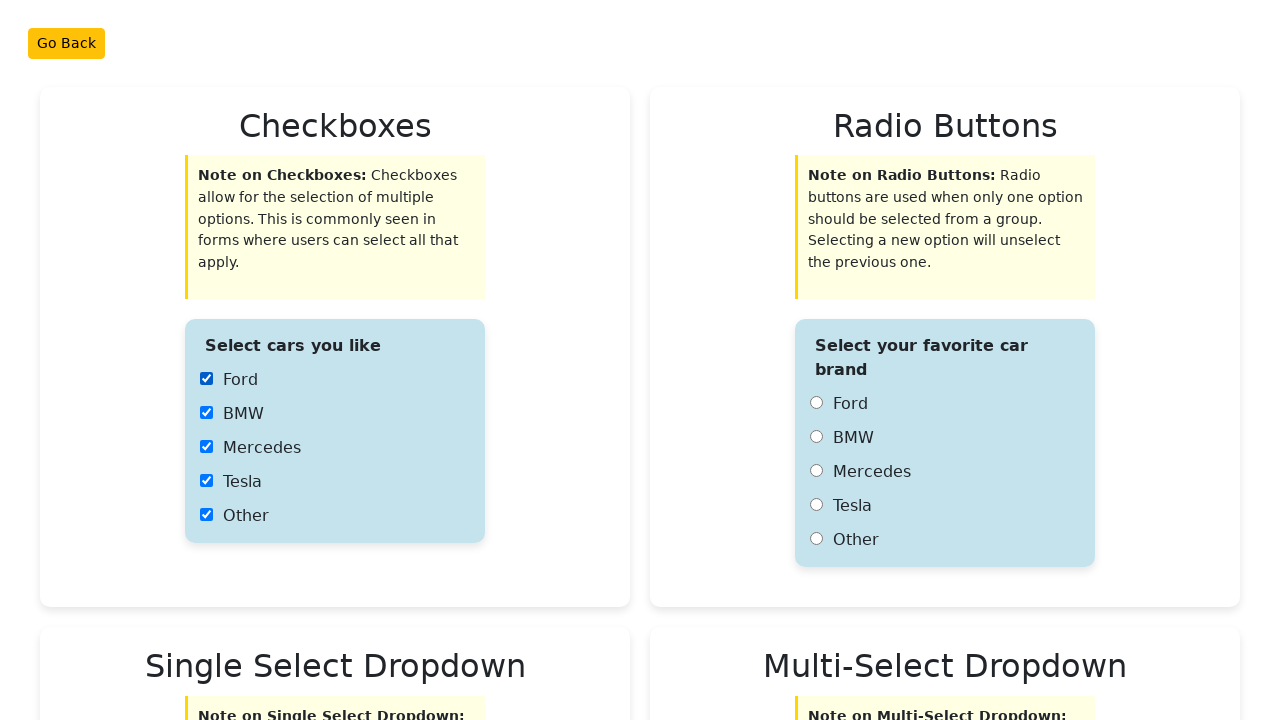

Toggled checkbox 2 individually at (206, 413) on input[type='checkbox'] >> nth=1
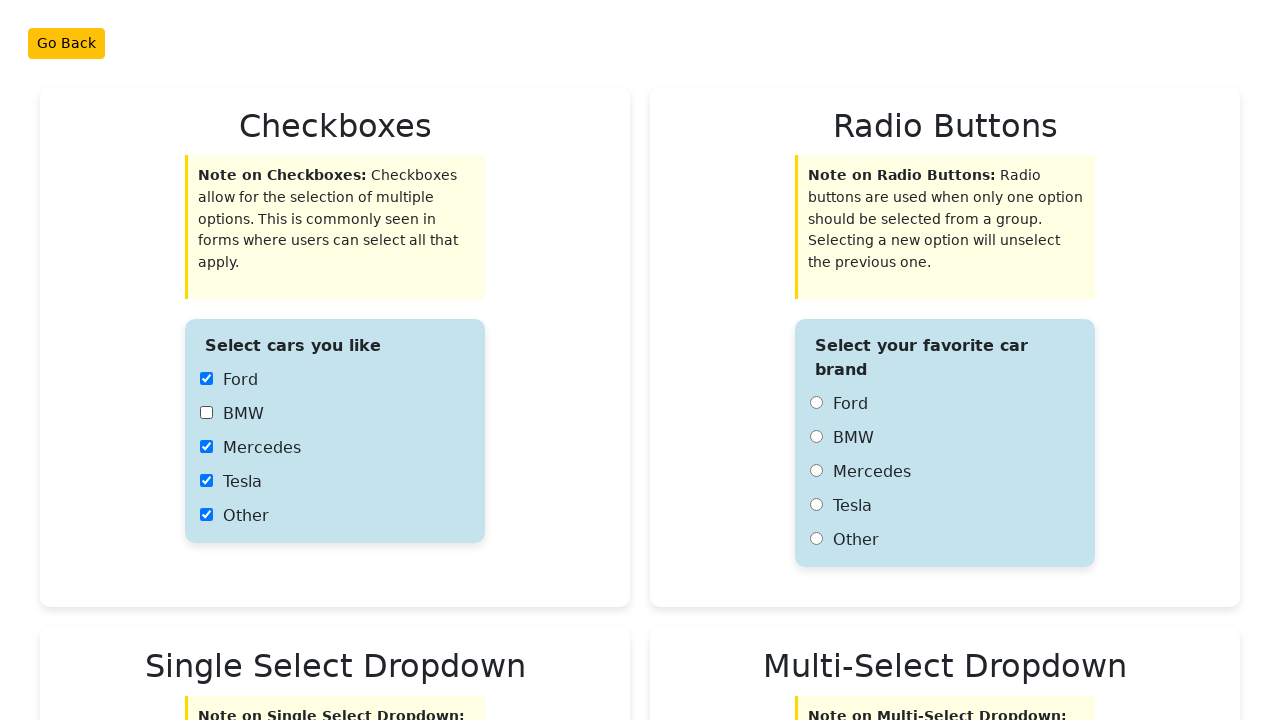

Toggled checkbox 3 individually at (206, 447) on input[type='checkbox'] >> nth=2
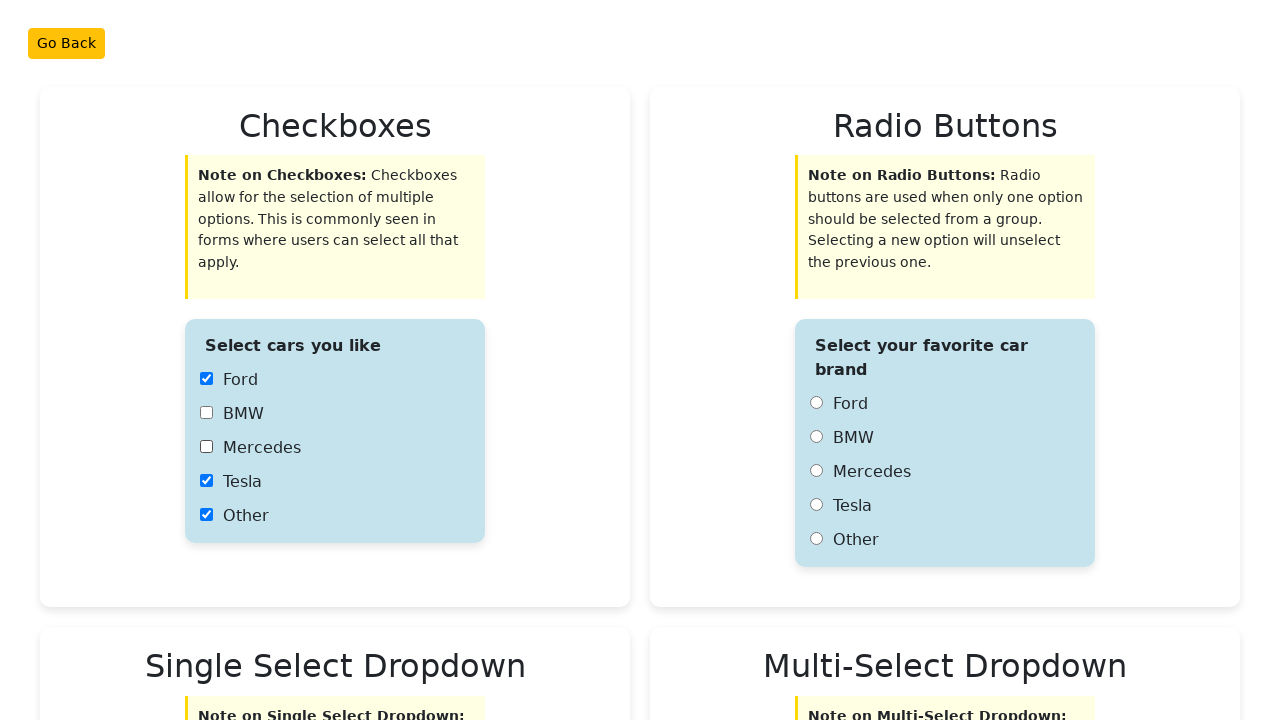

Toggled checkbox 4 individually at (206, 481) on input[type='checkbox'] >> nth=3
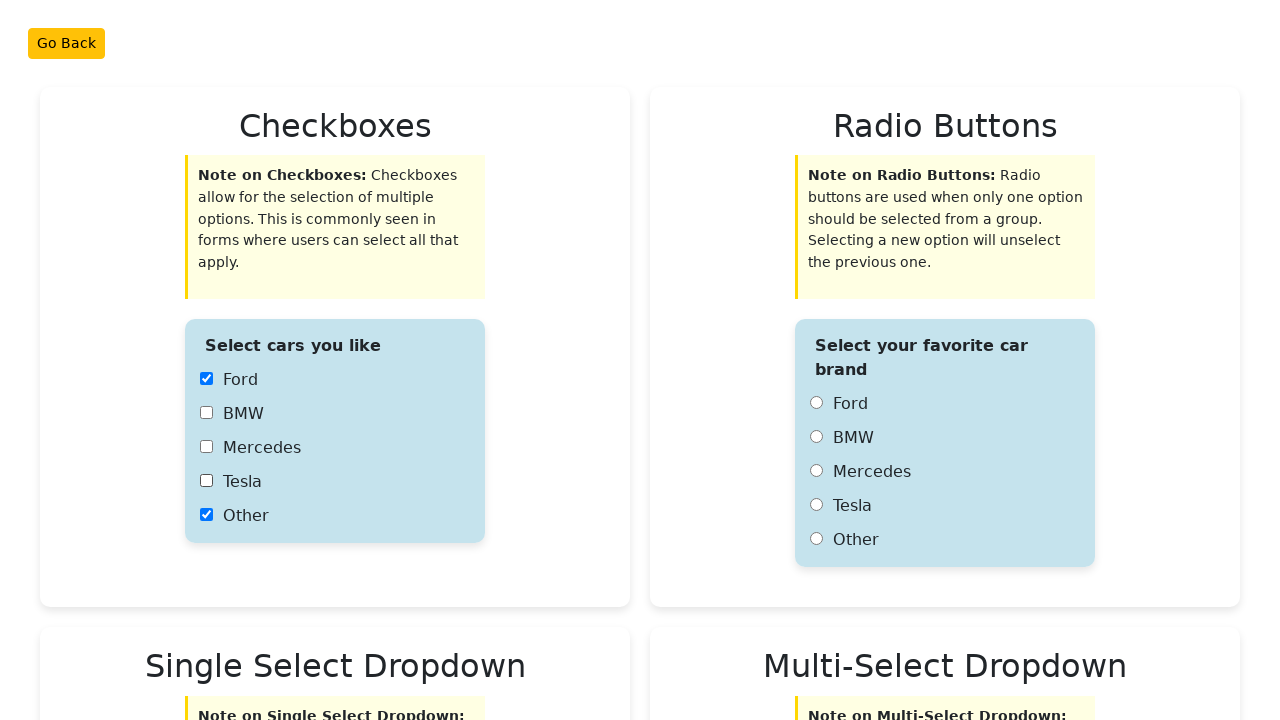

Toggled checkbox 5 individually at (206, 515) on input[type='checkbox'] >> nth=4
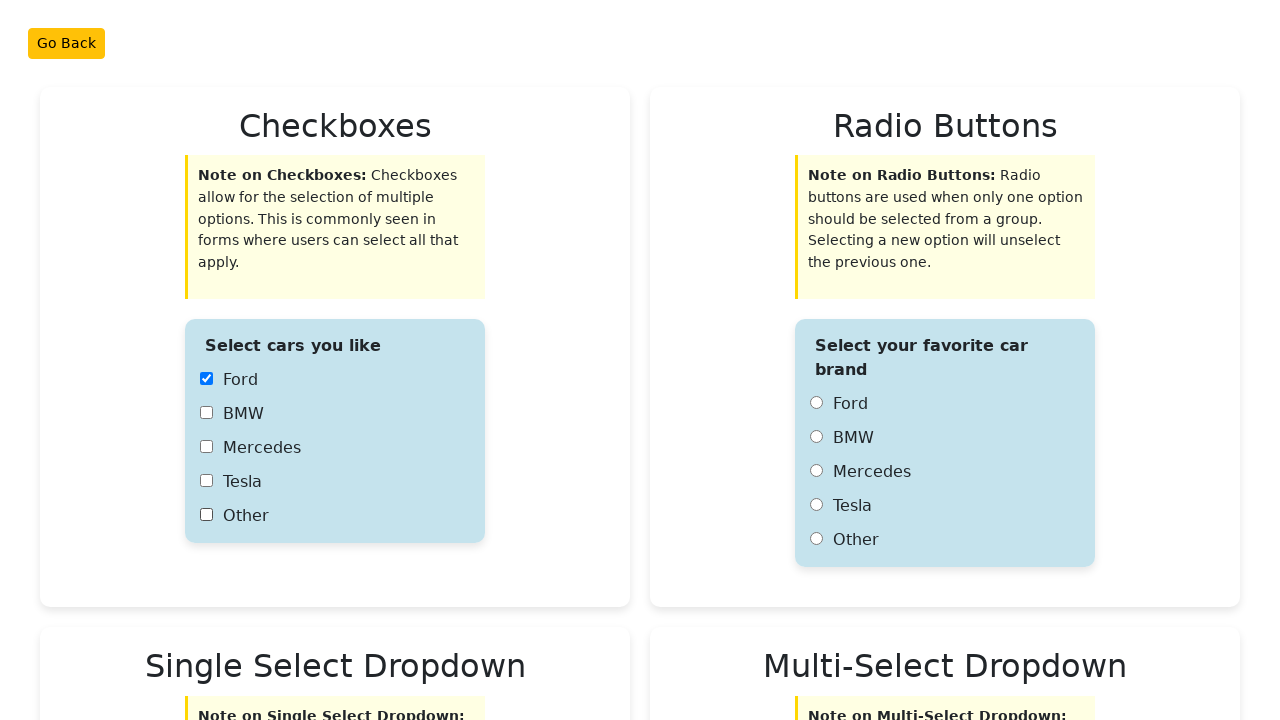

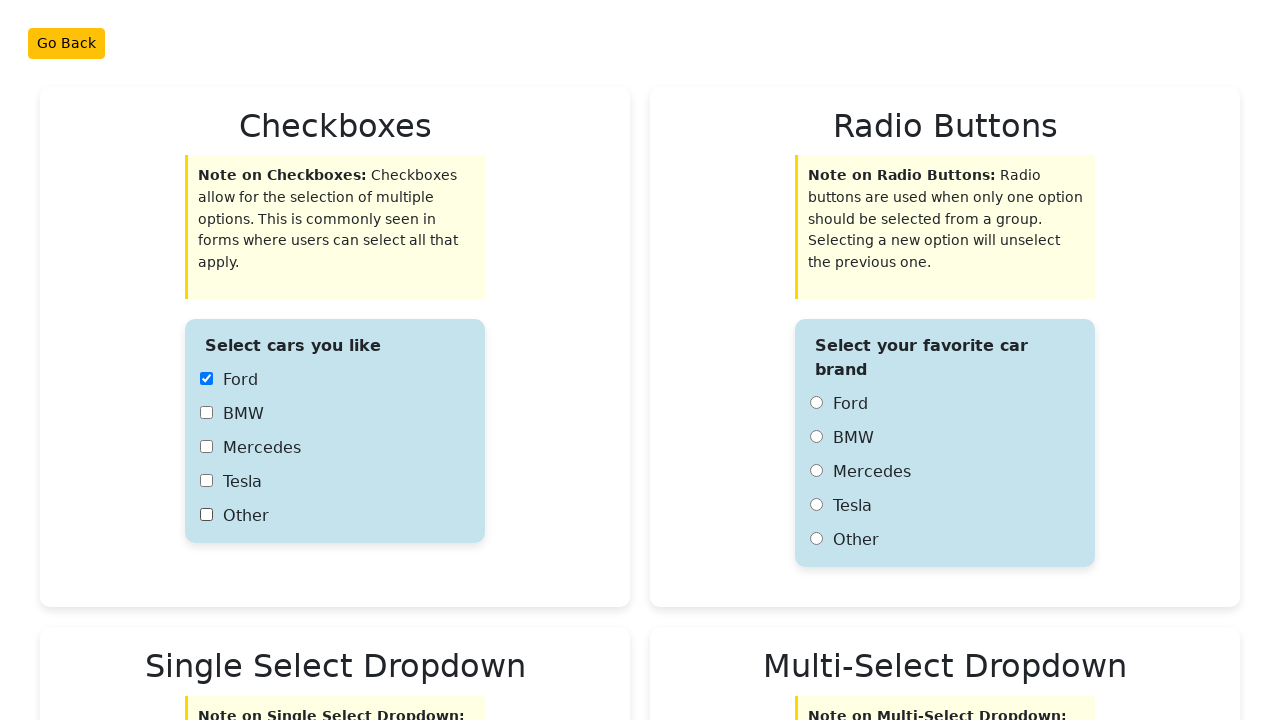